Tests page scrolling functionality by navigating to a blog article and scrolling down the page using JavaScript execution

Starting URL: https://www.cnblogs.com/jasmine0627/p/13094288.html

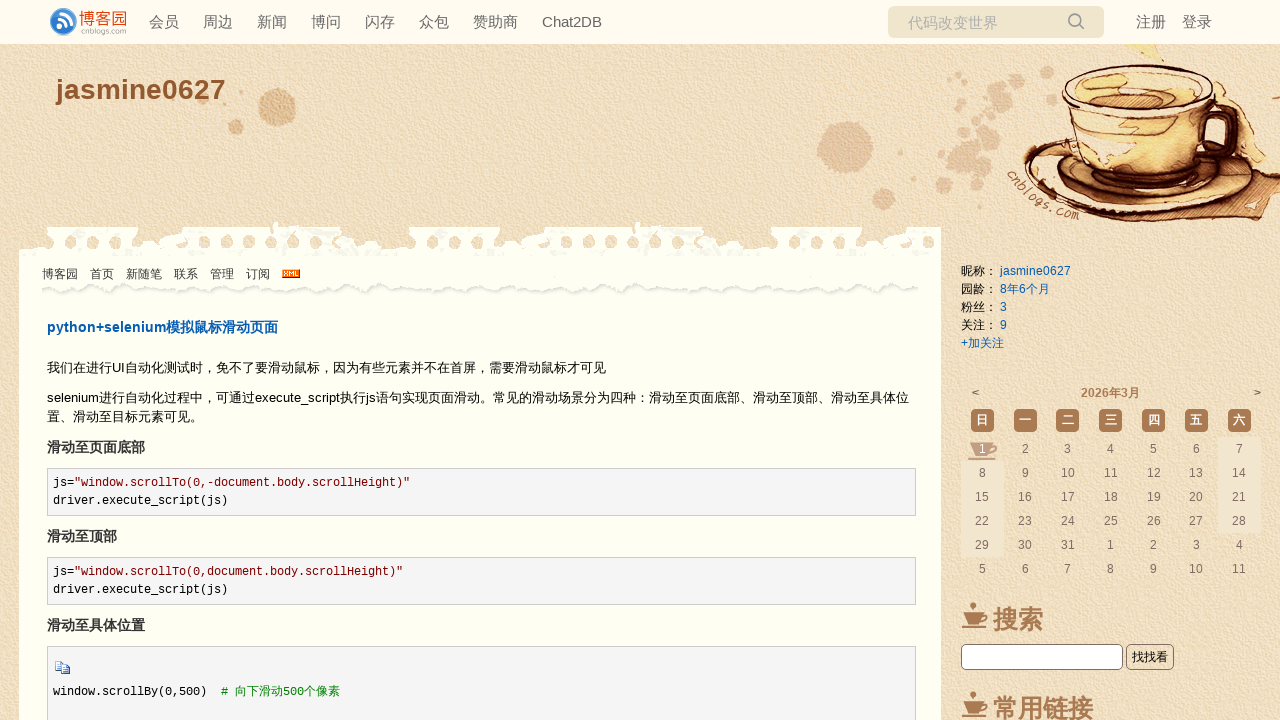

Page loaded - domcontentloaded state reached
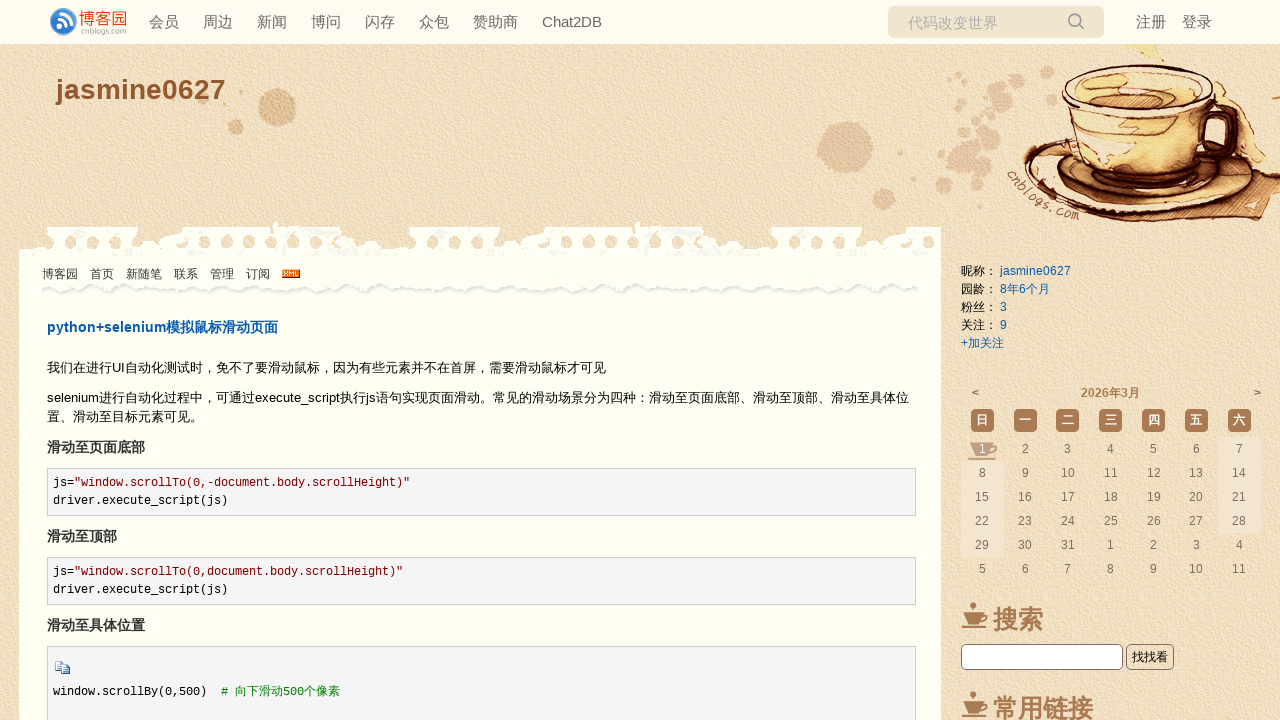

Scrolled down the page by 1000 pixels using JavaScript
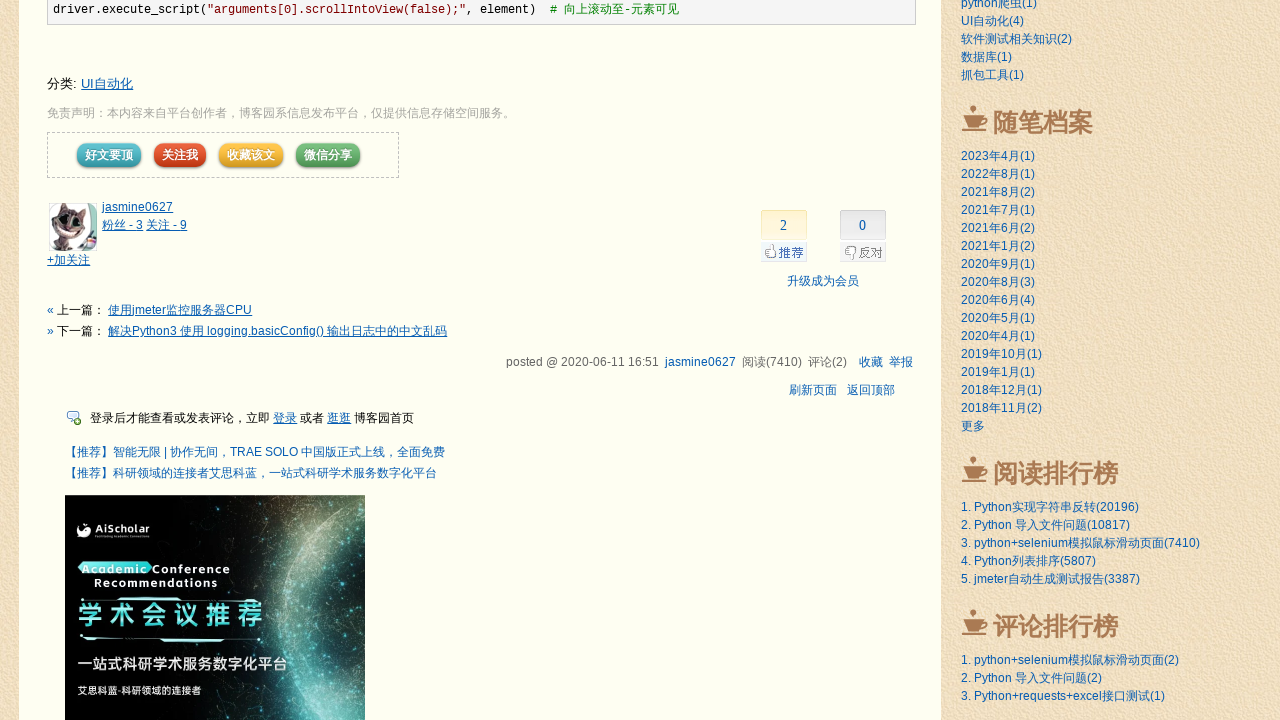

Waited 1000ms to observe scroll effect
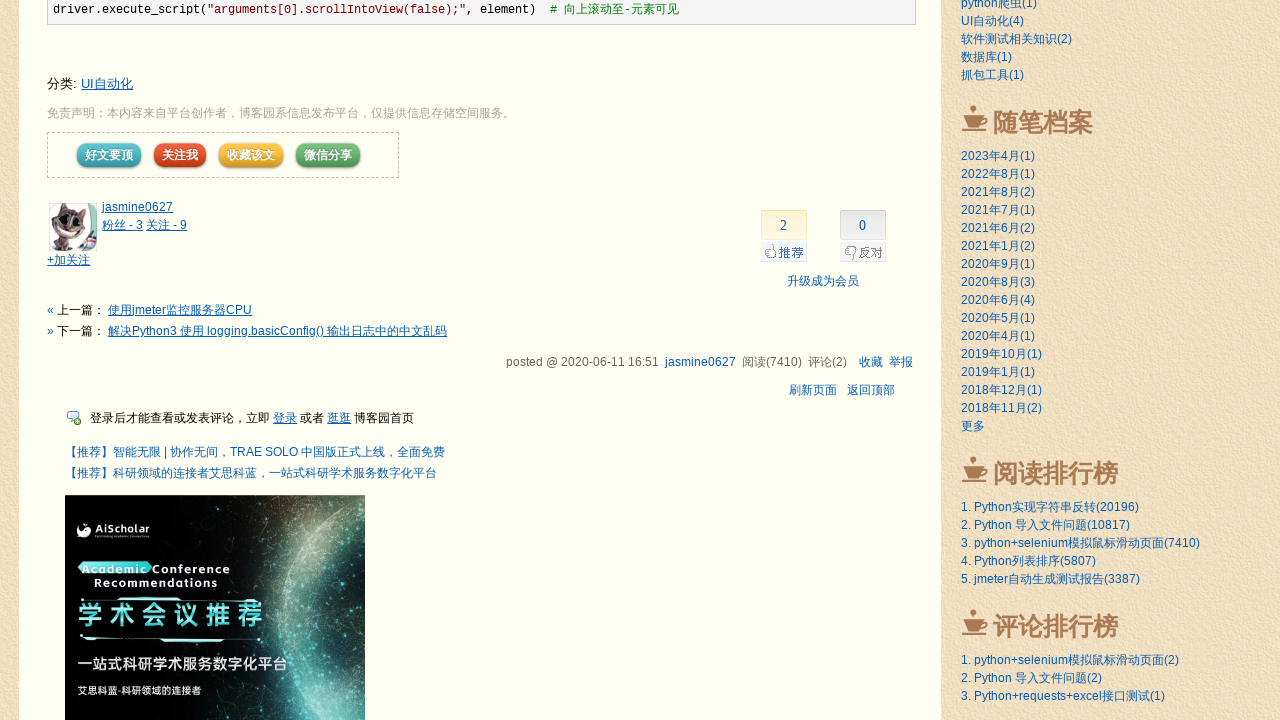

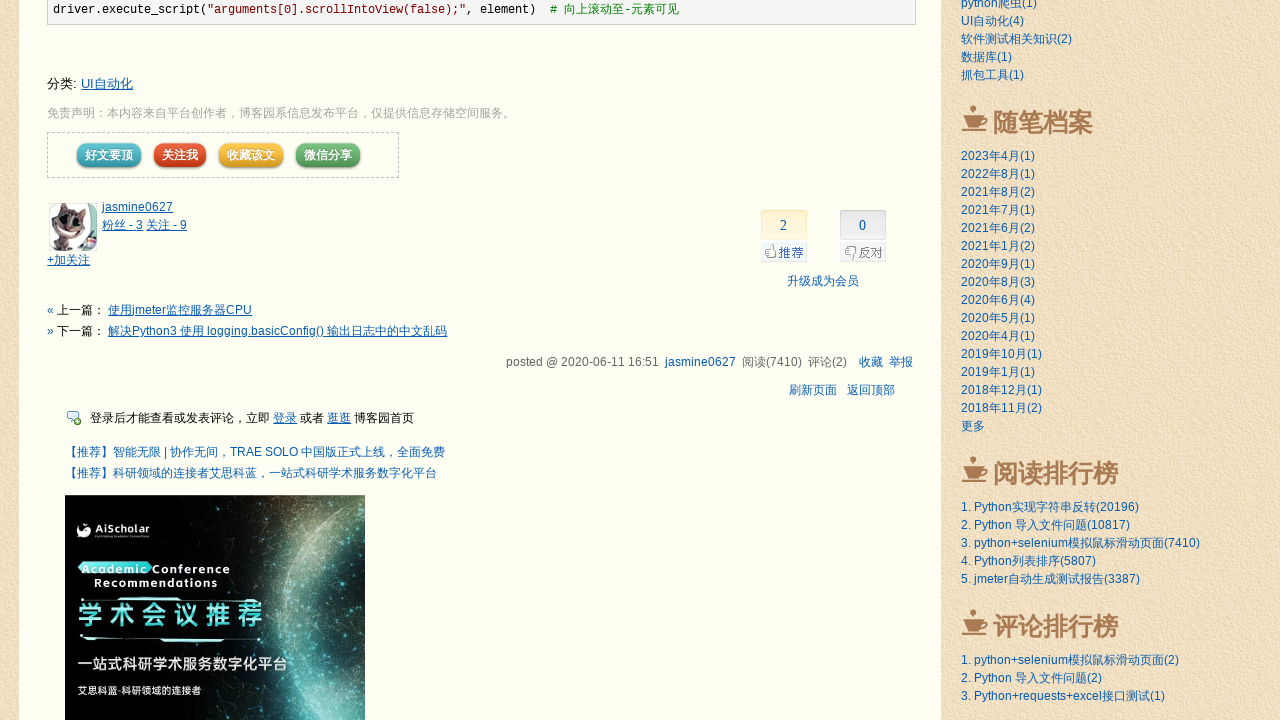